Tests login form with valid credentials and verifies username is displayed after successful login

Starting URL: https://demoqa.com/login

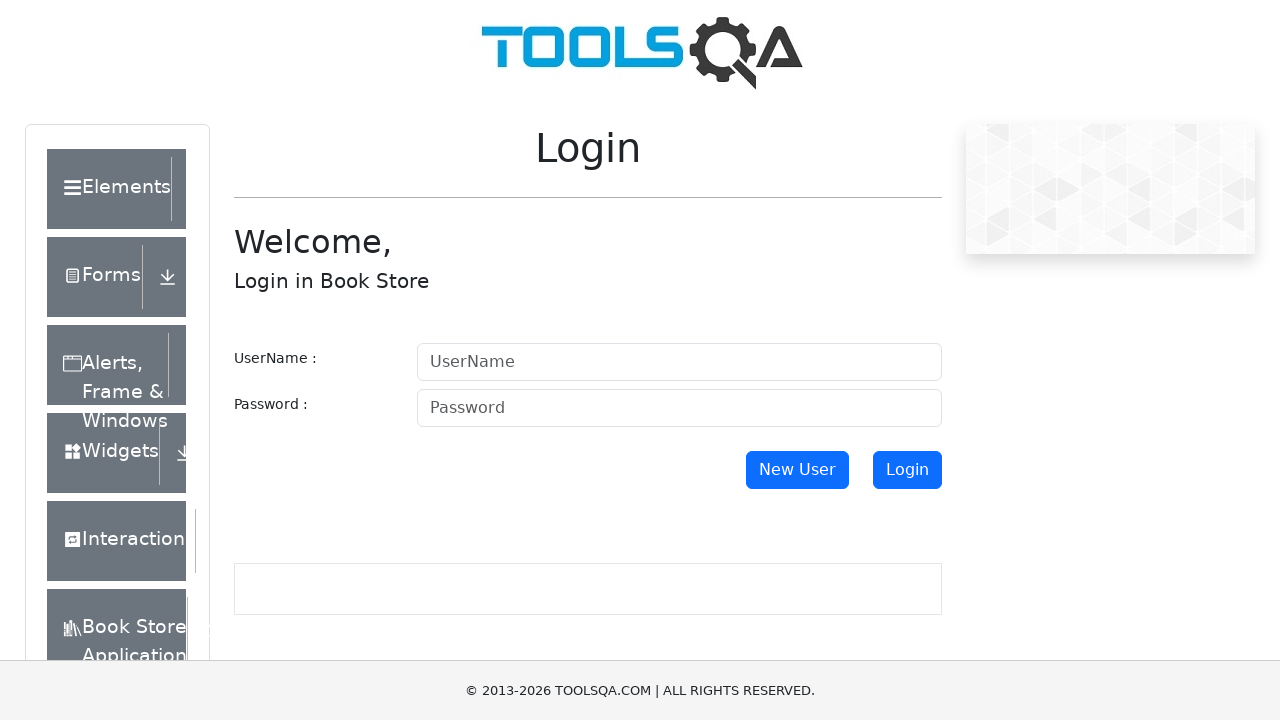

Filled username field with 'newdemotester' on #userName
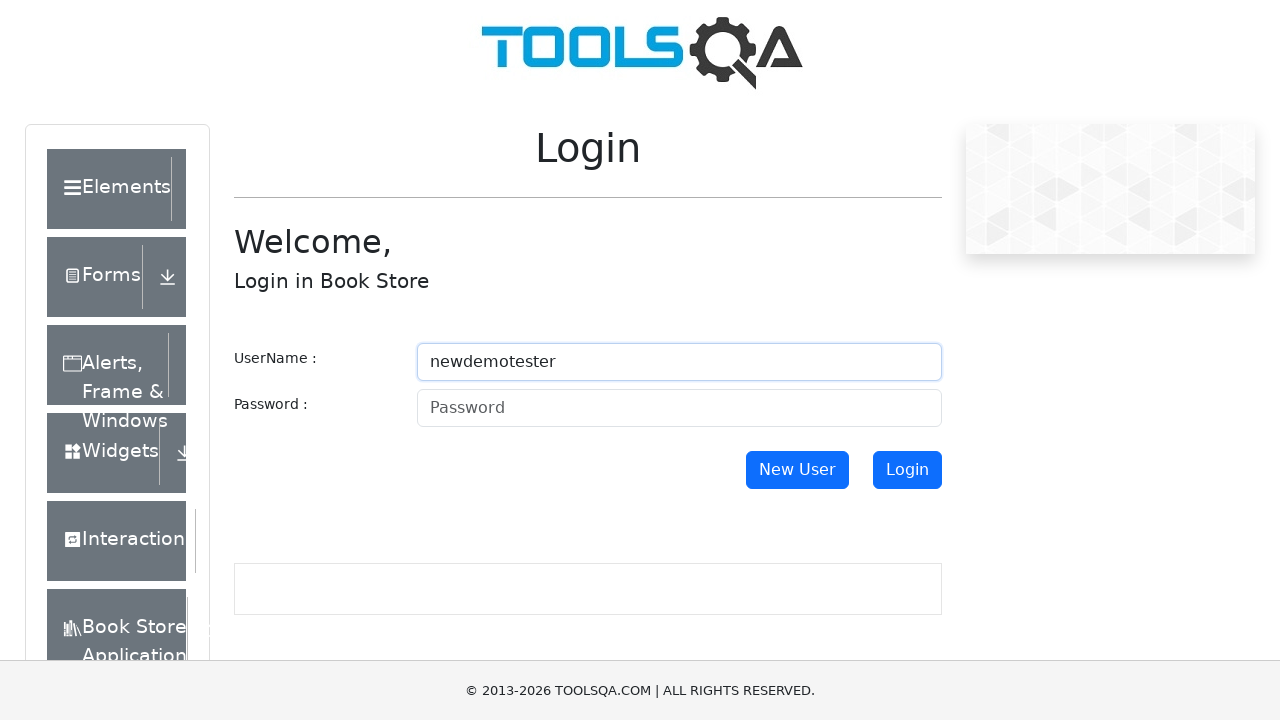

Filled password field with credentials on #password
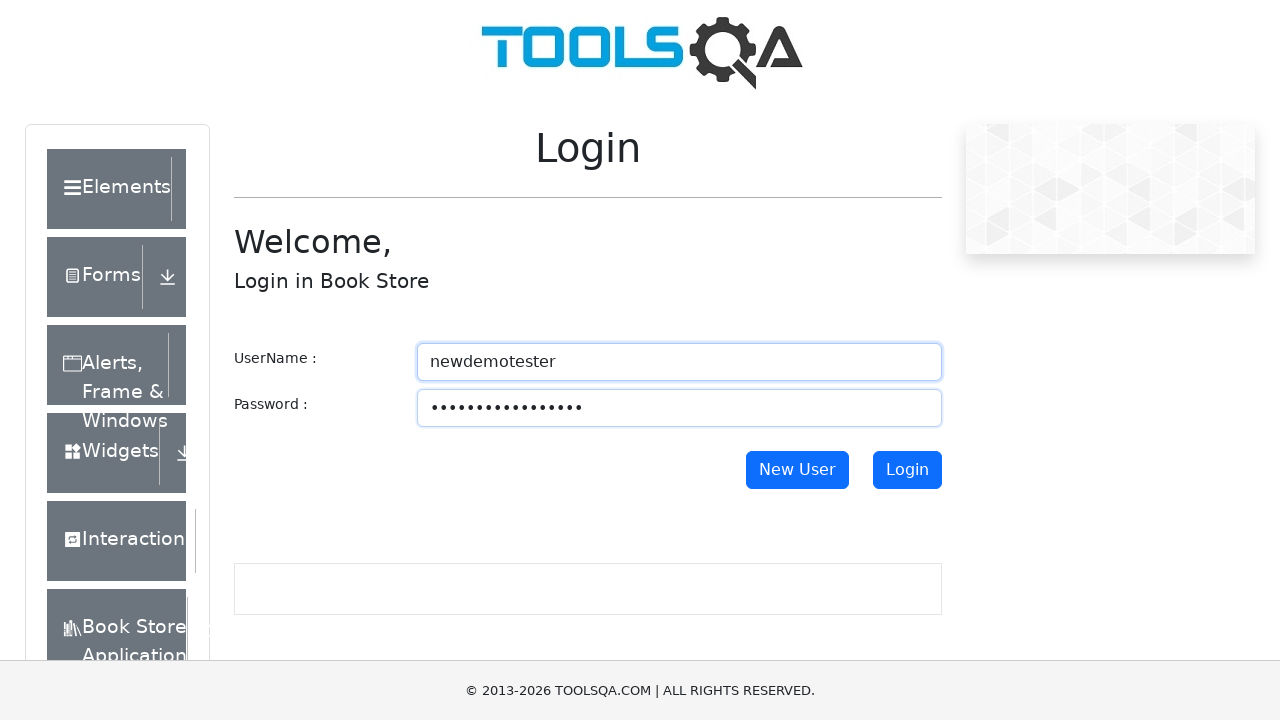

Clicked login button to submit credentials at (907, 470) on #login
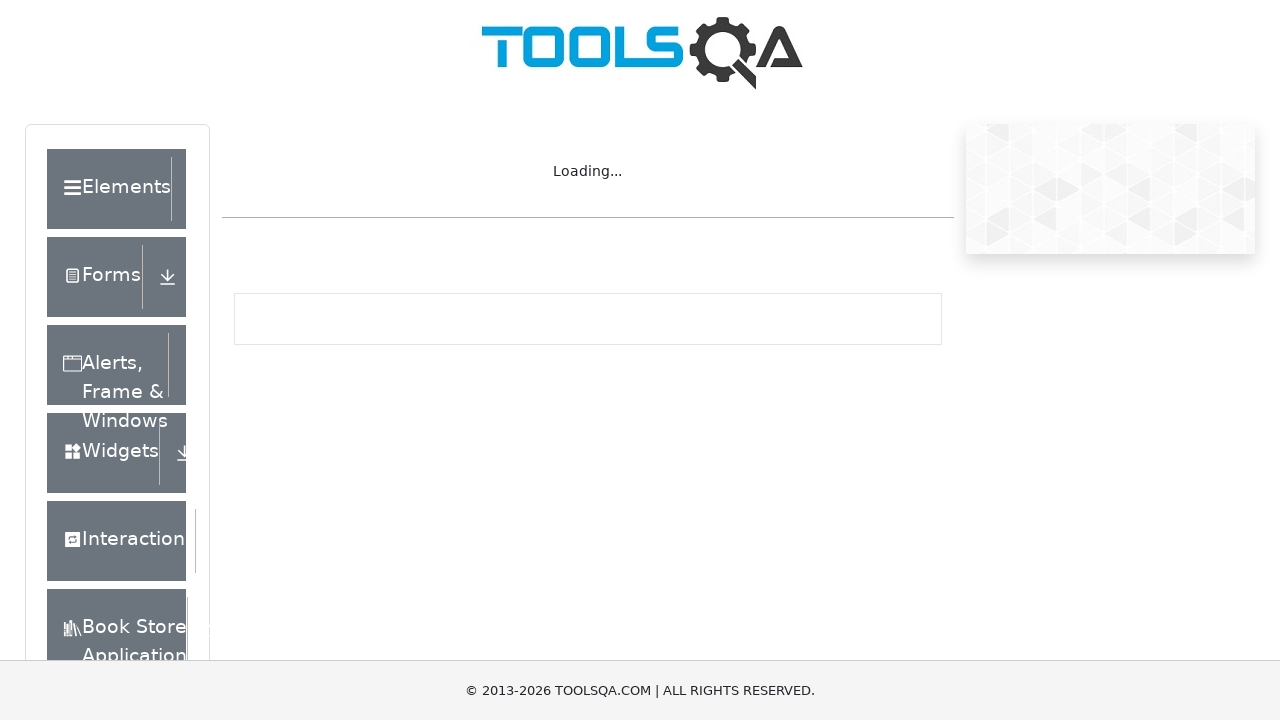

Verified username is displayed after successful login
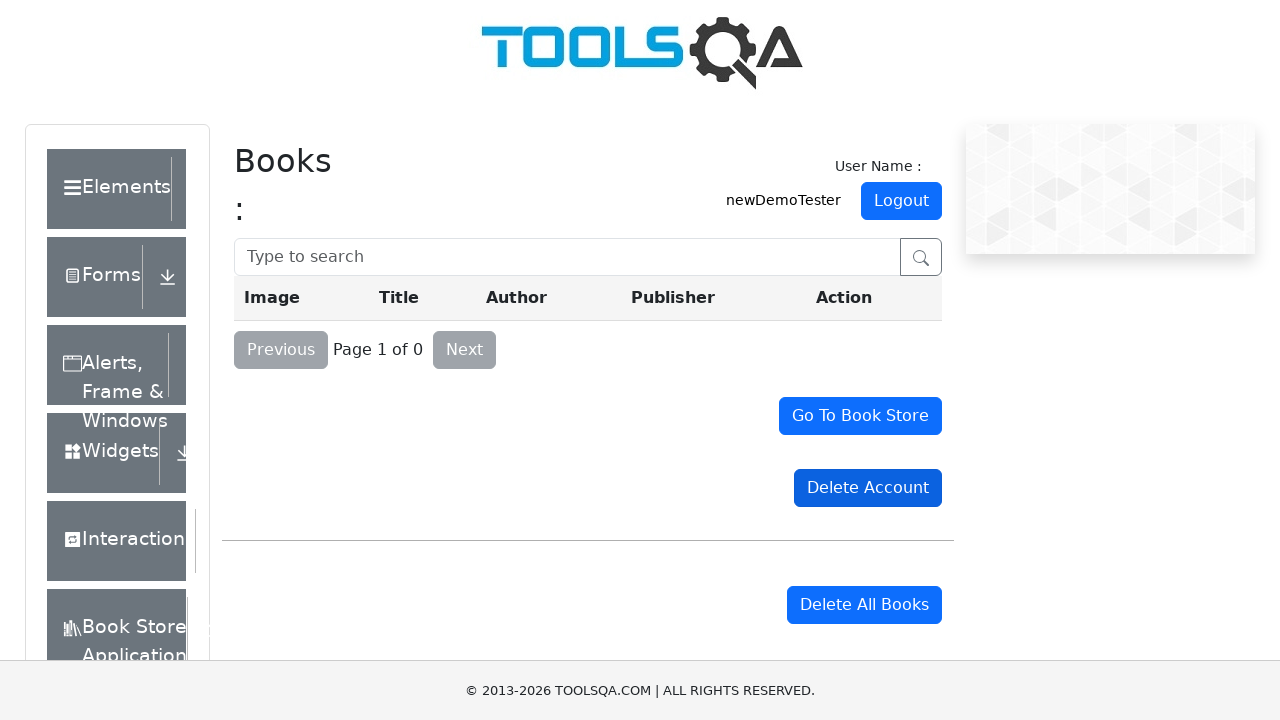

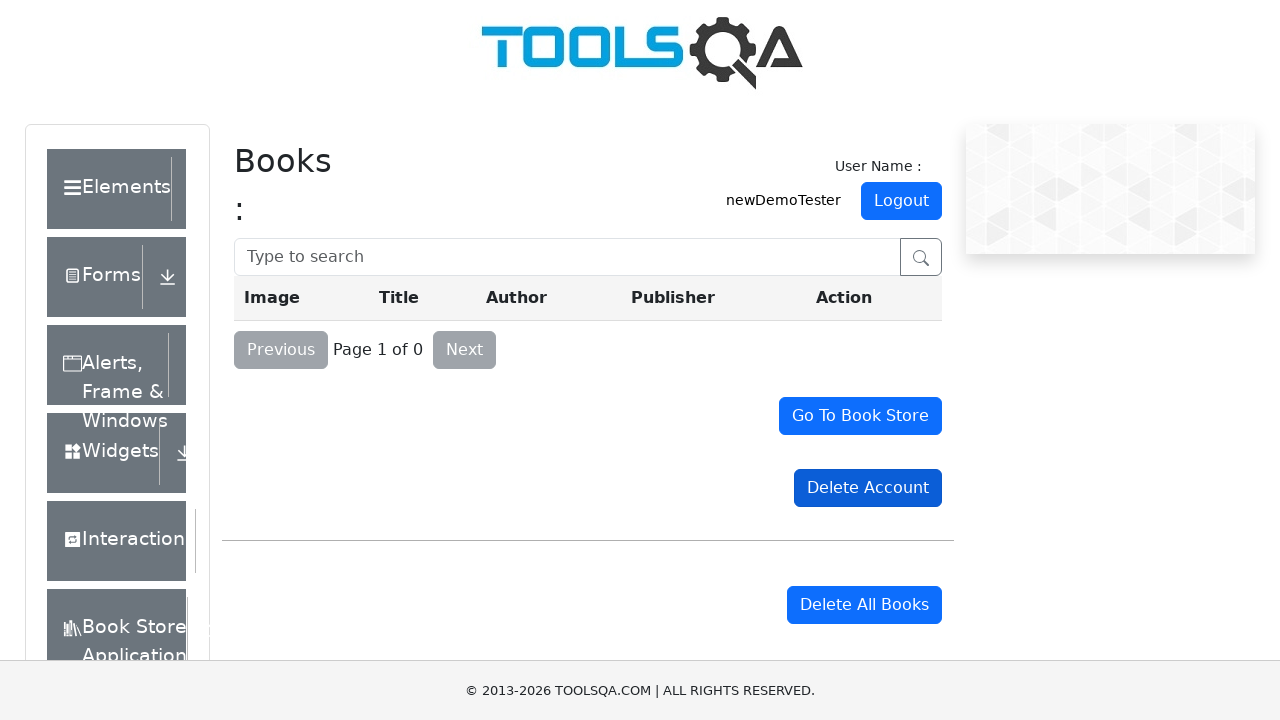